Tests right-click functionality by right-clicking a button and verifying the success message appears

Starting URL: https://demoqa.com/buttons

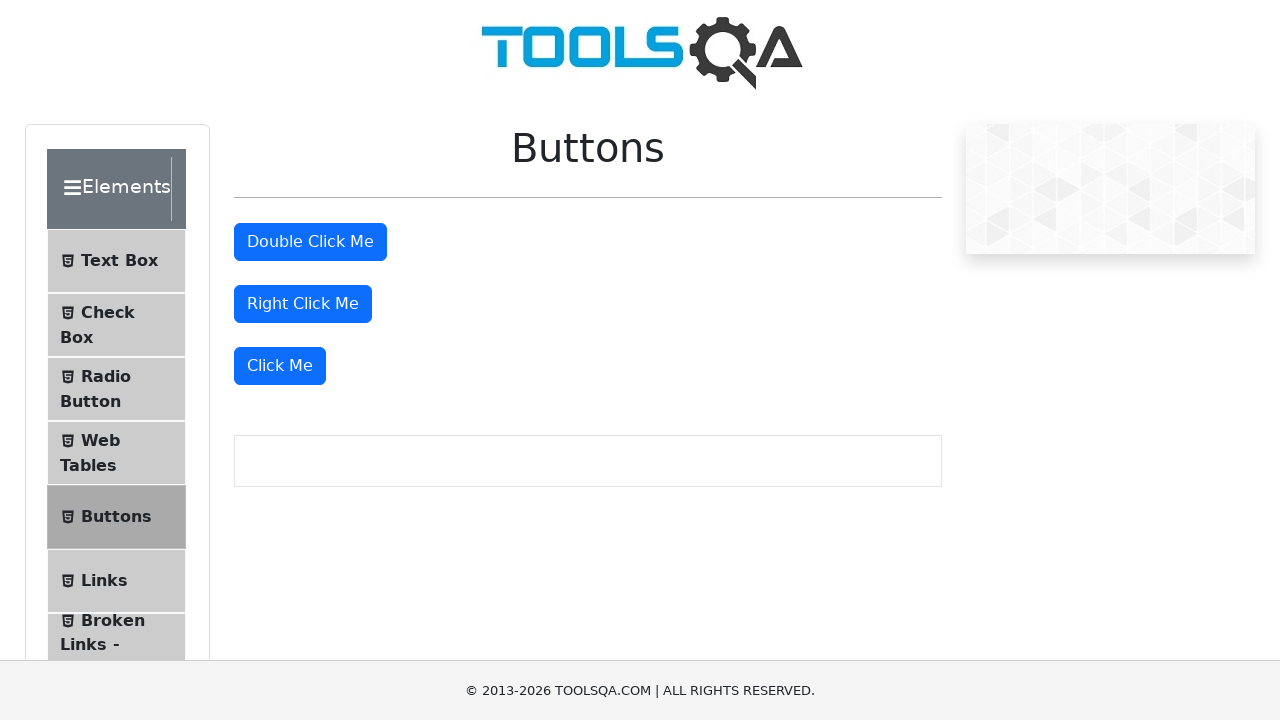

Right-clicked the button to trigger context menu at (303, 304) on #rightClickBtn
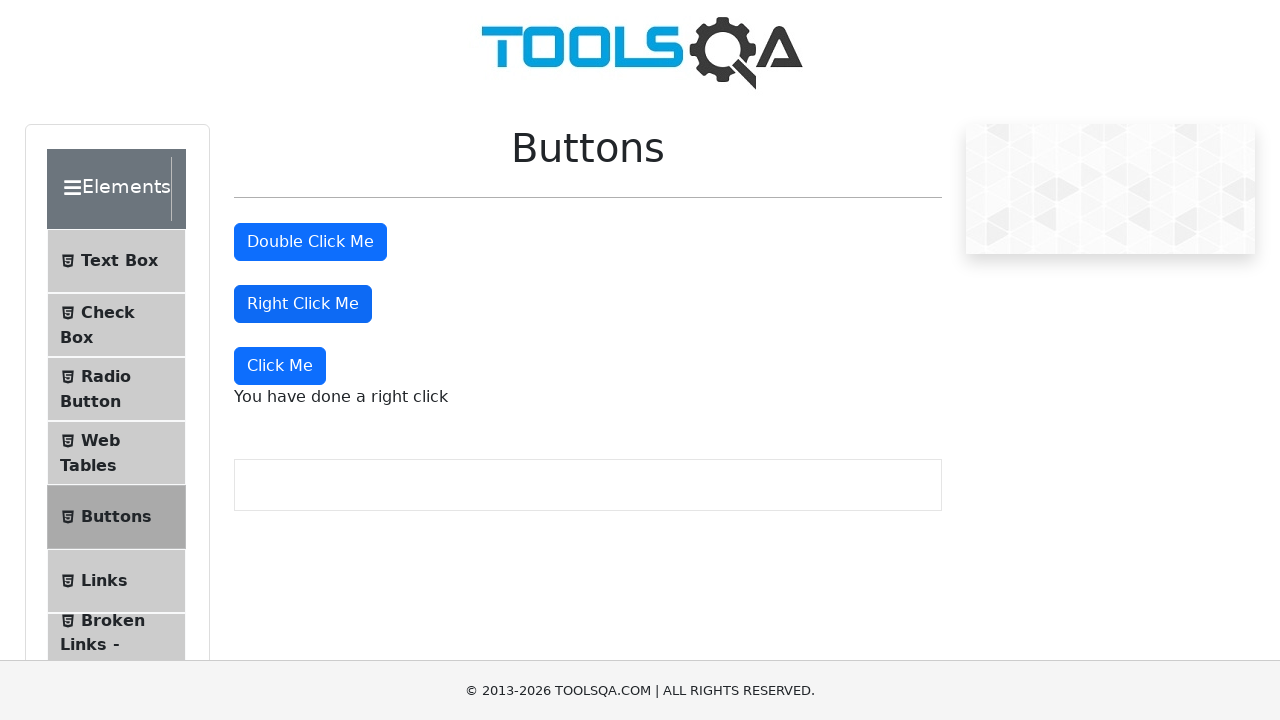

Right-click success message appeared
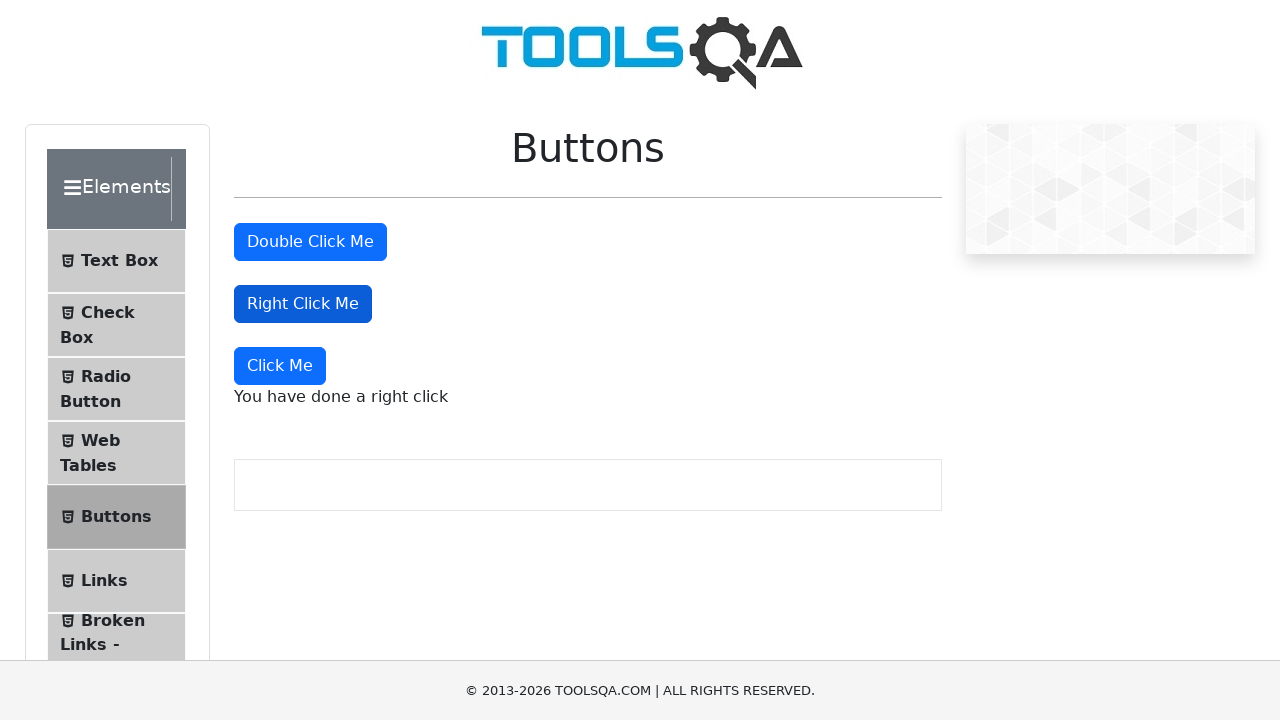

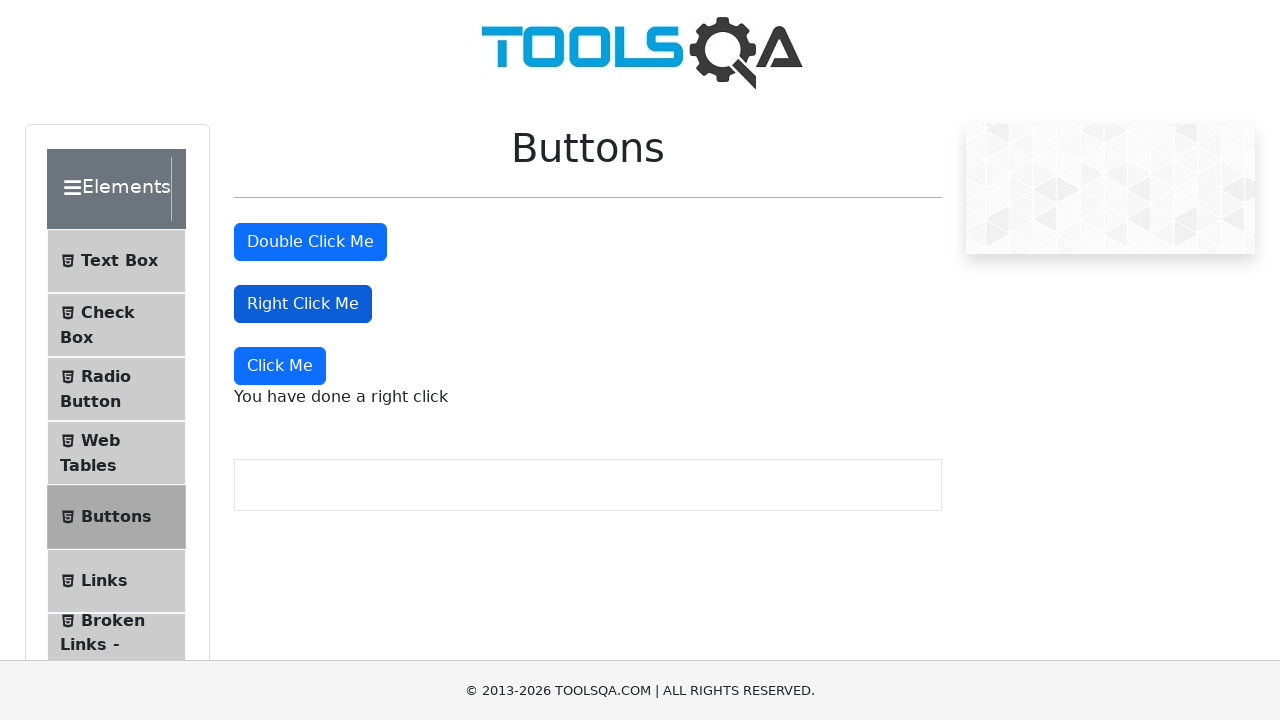